Tests window management by clicking a button that opens multiple browser windows, then systematically closes all child windows while keeping the primary window open.

Starting URL: https://leafground.com/window.xhtml

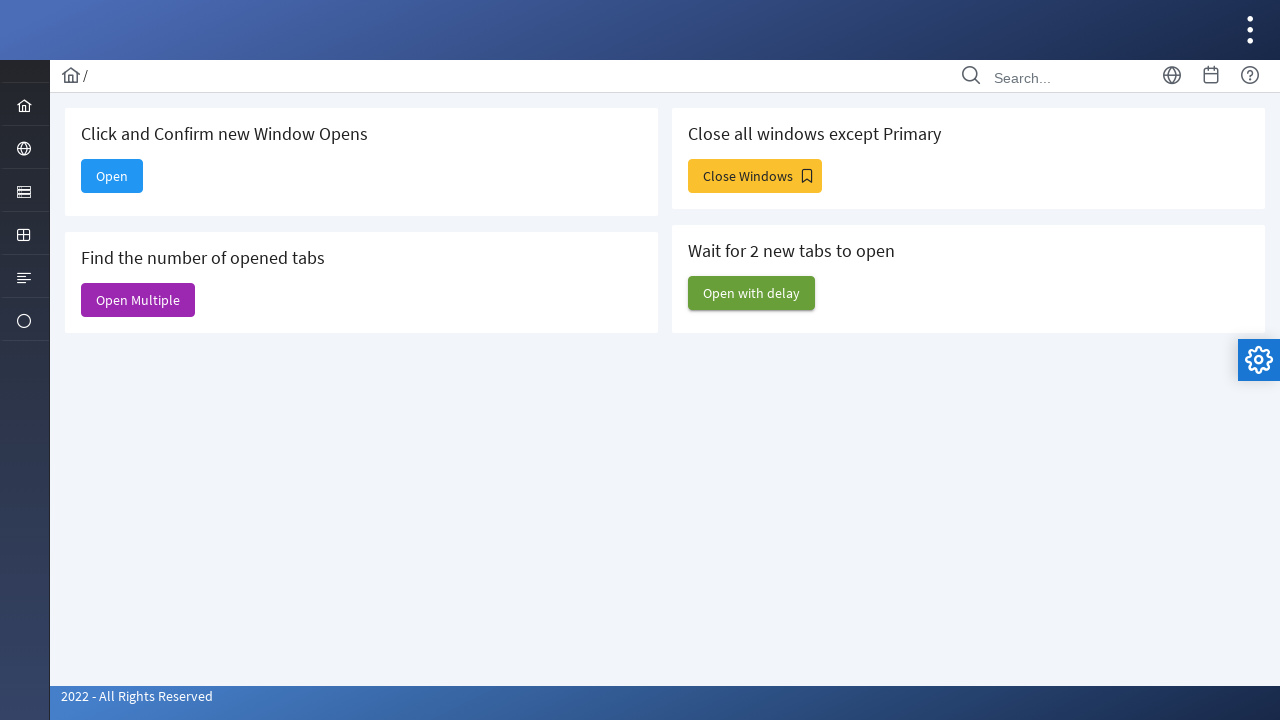

Clicked 'Close Windows' button to open multiple browser windows at (755, 176) on xpath=//span[text()='Close Windows']
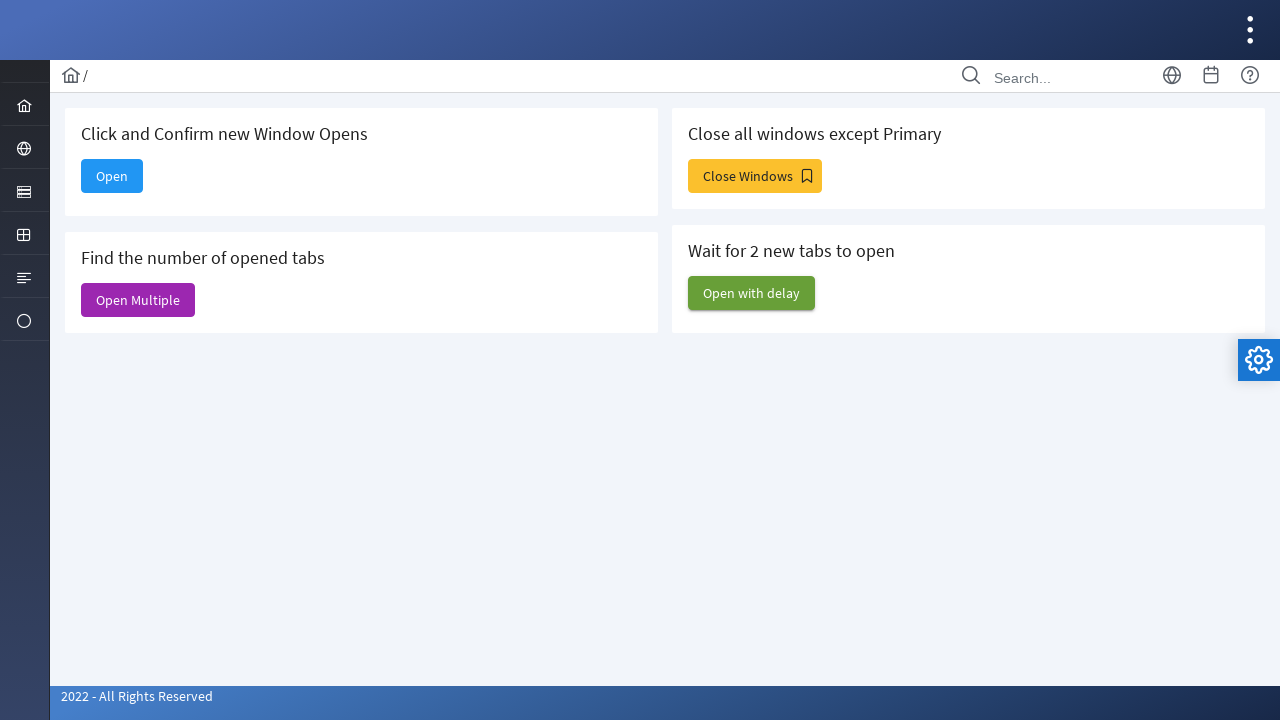

Waited 1 second for new windows/tabs to open
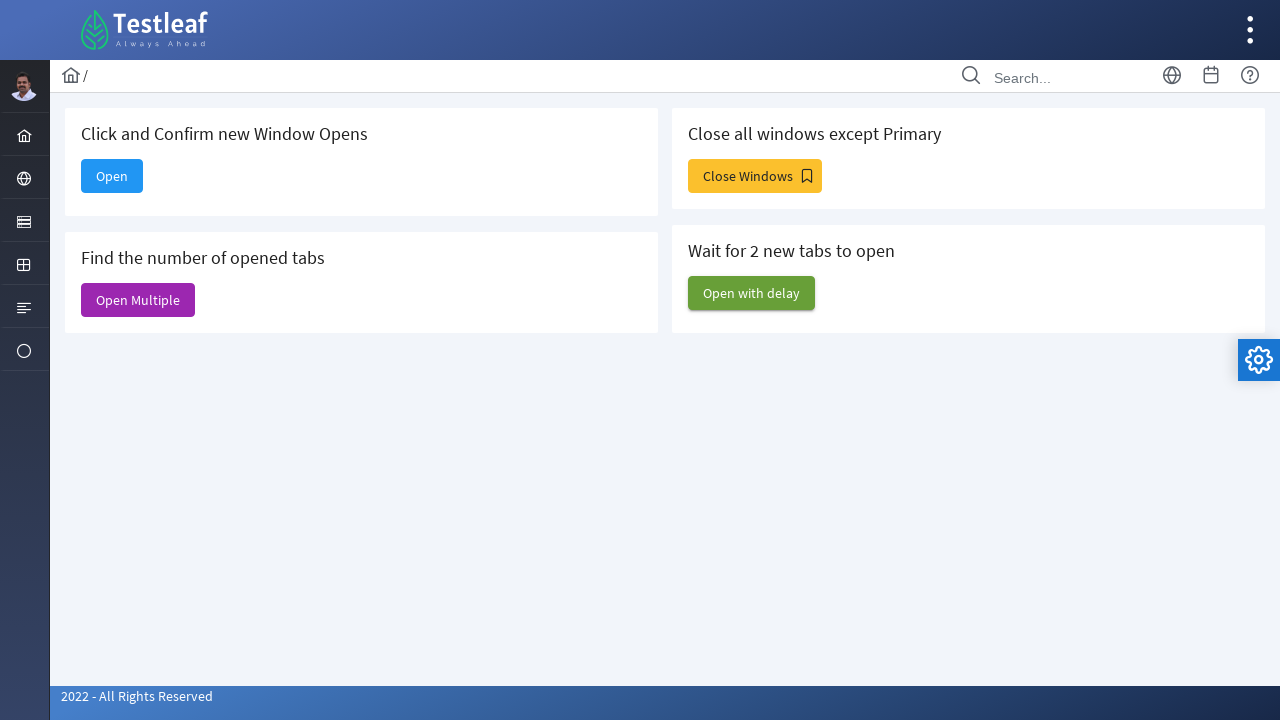

Retrieved all open pages/windows - total count: 7
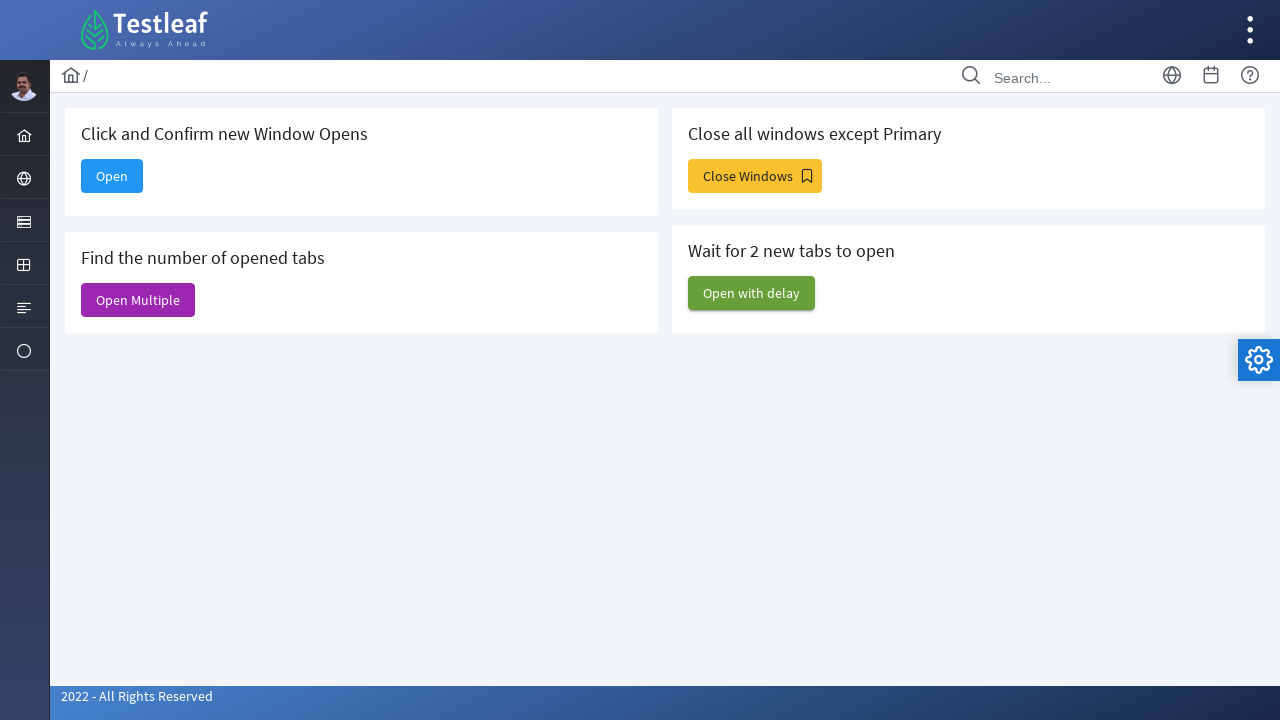

Closed child window 6
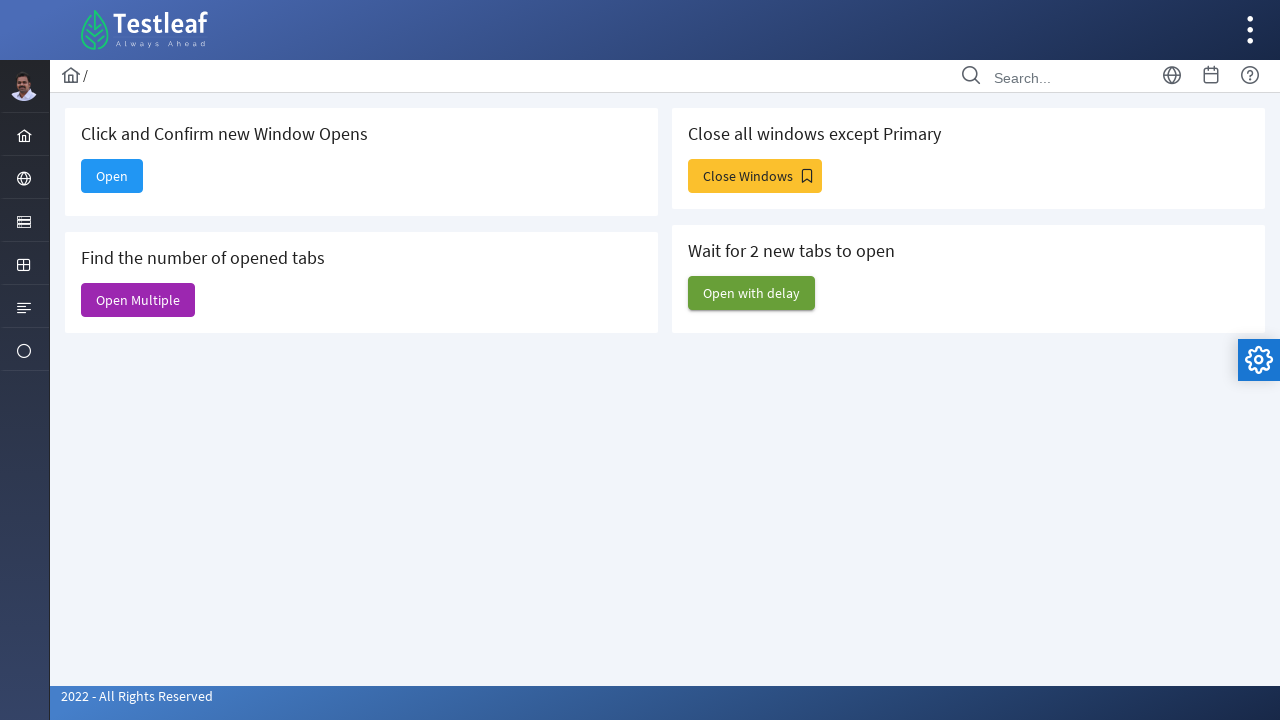

Closed child window 5
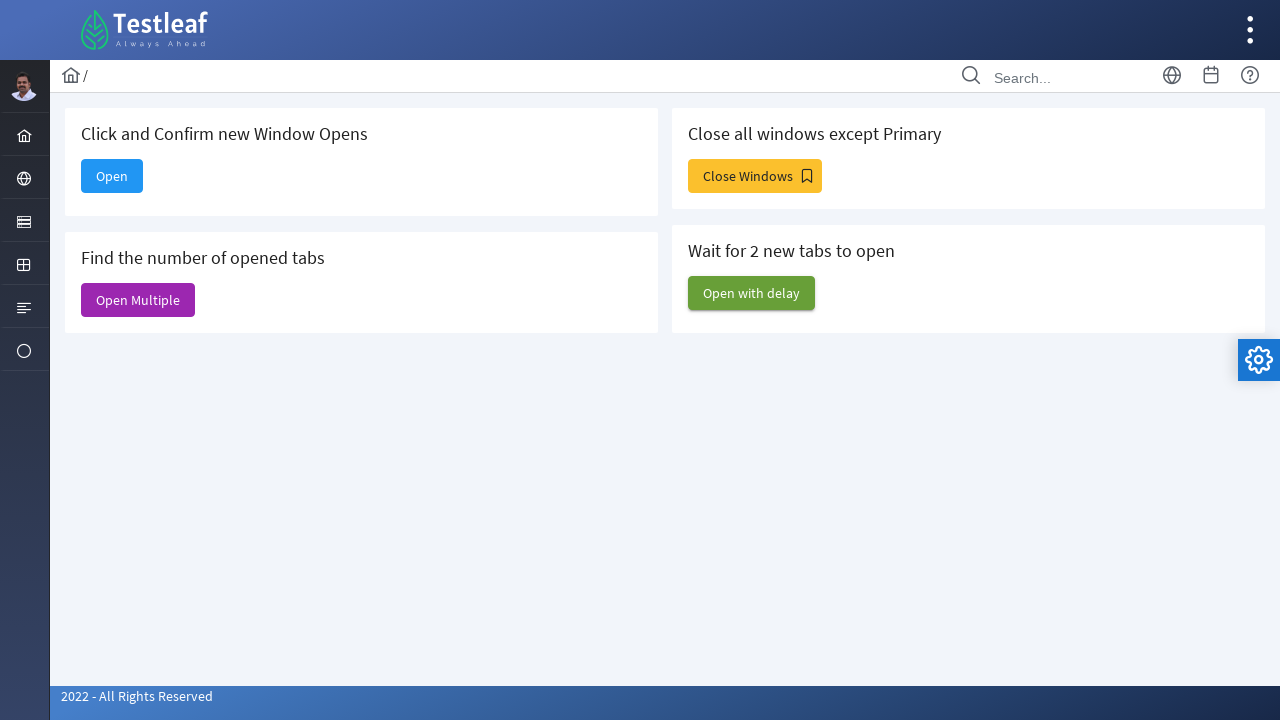

Closed child window 4
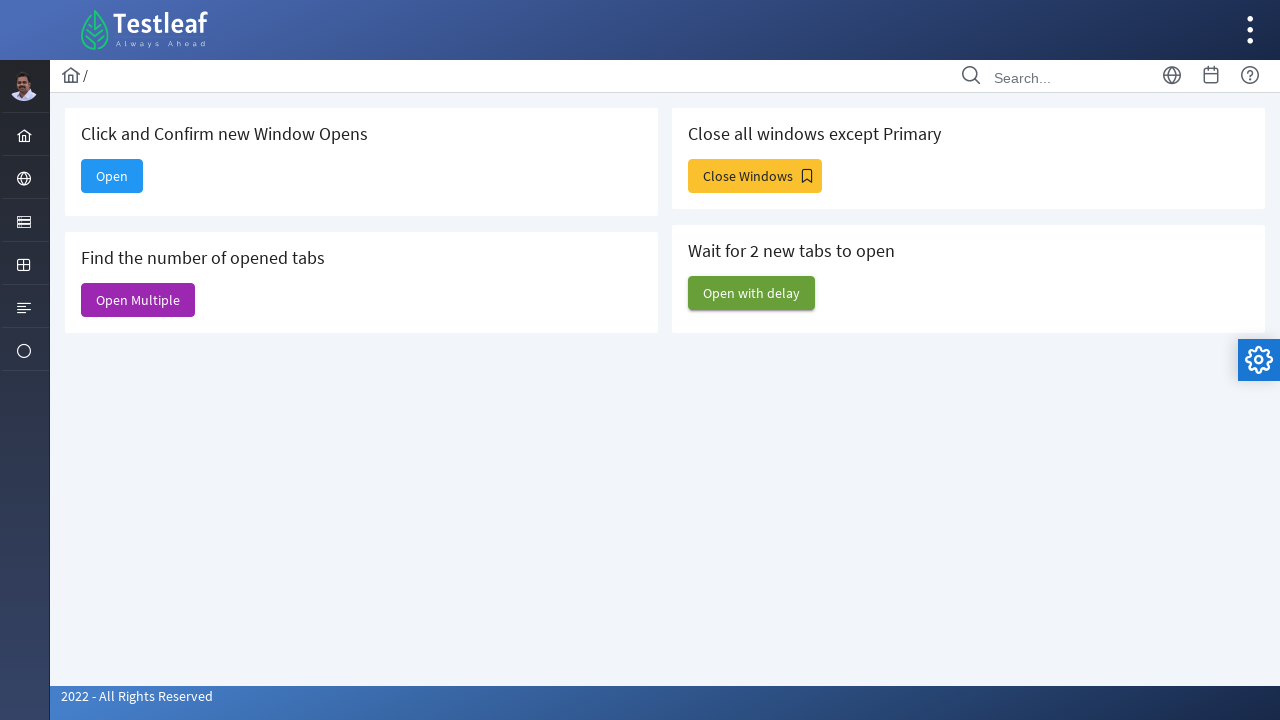

Closed child window 3
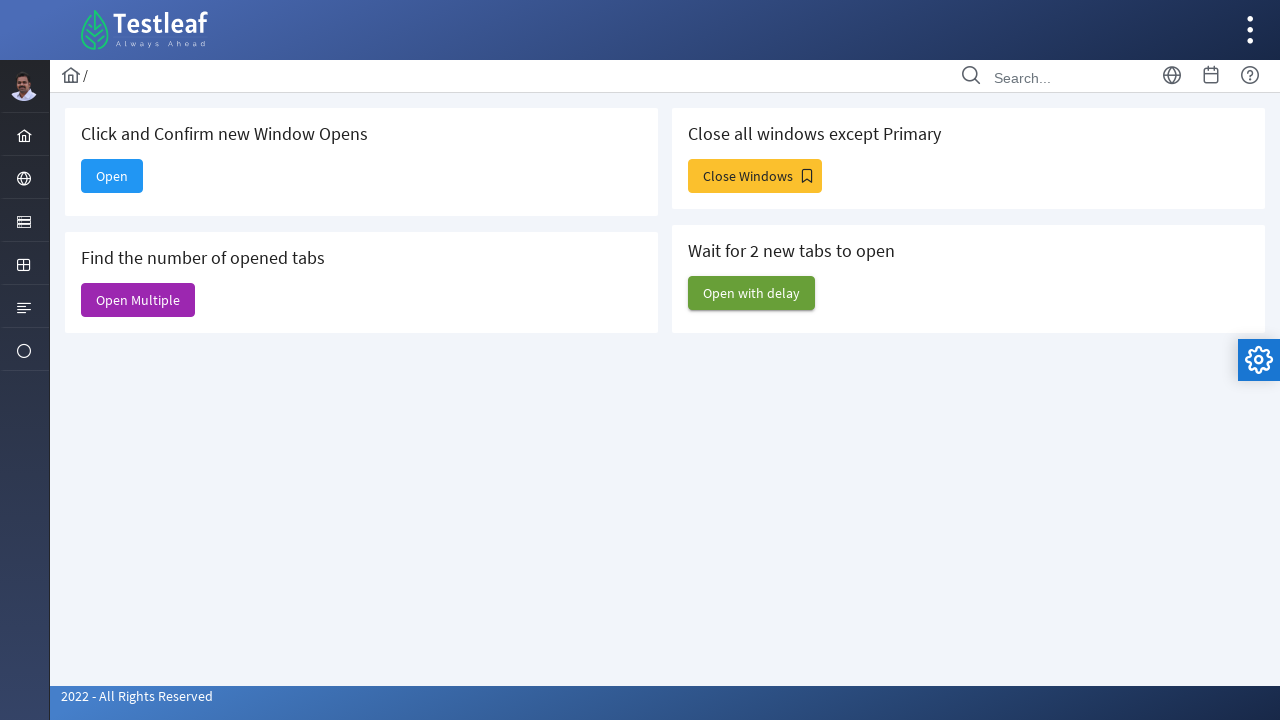

Closed child window 2
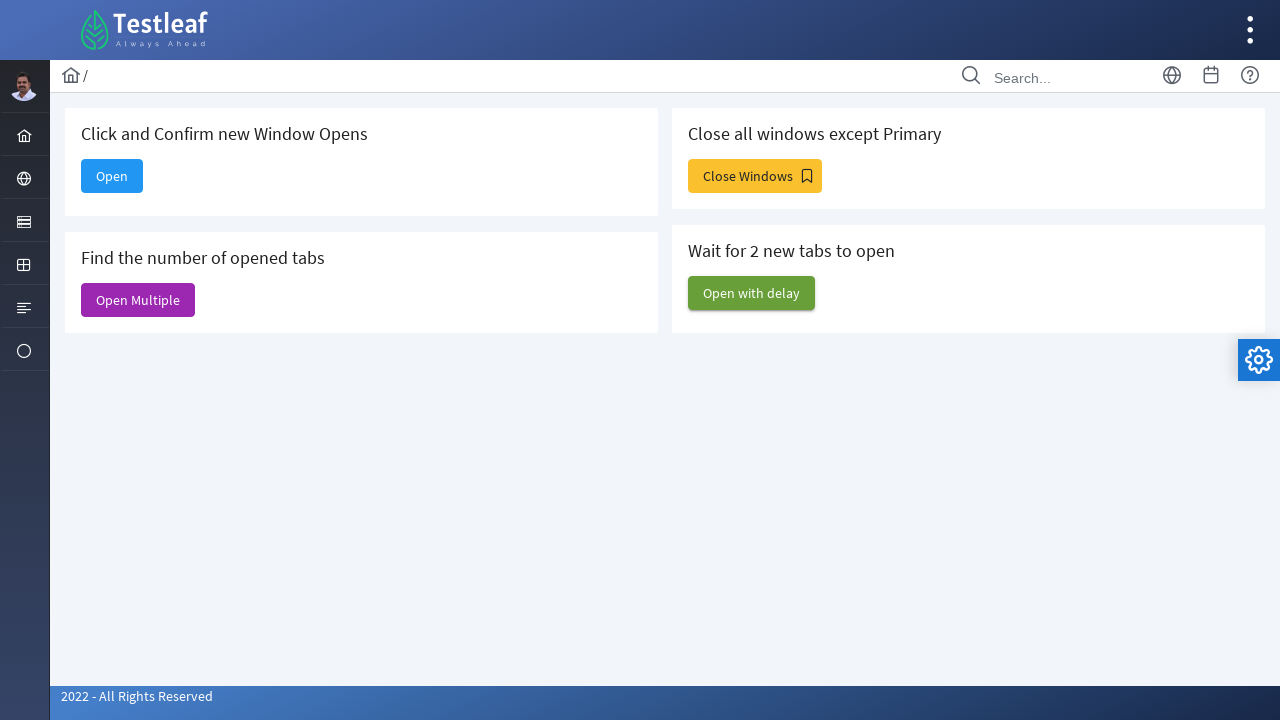

Closed child window 1
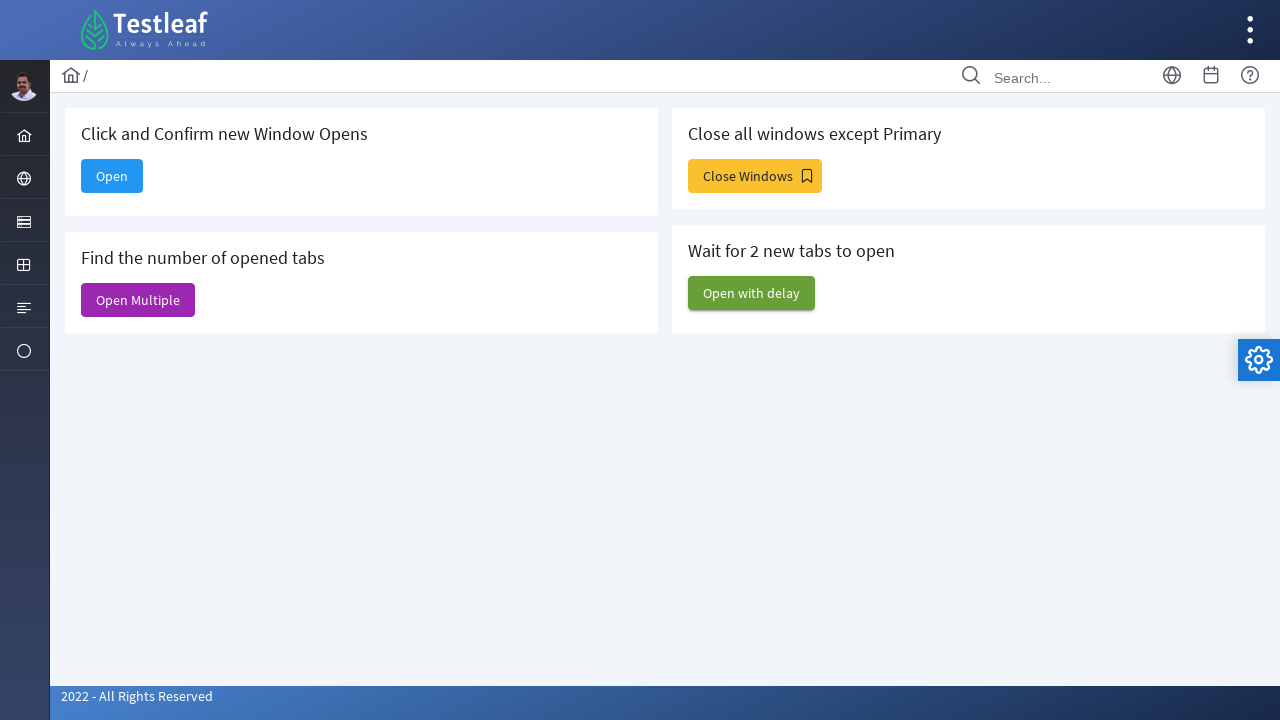

Brought primary window to front - all child windows closed successfully
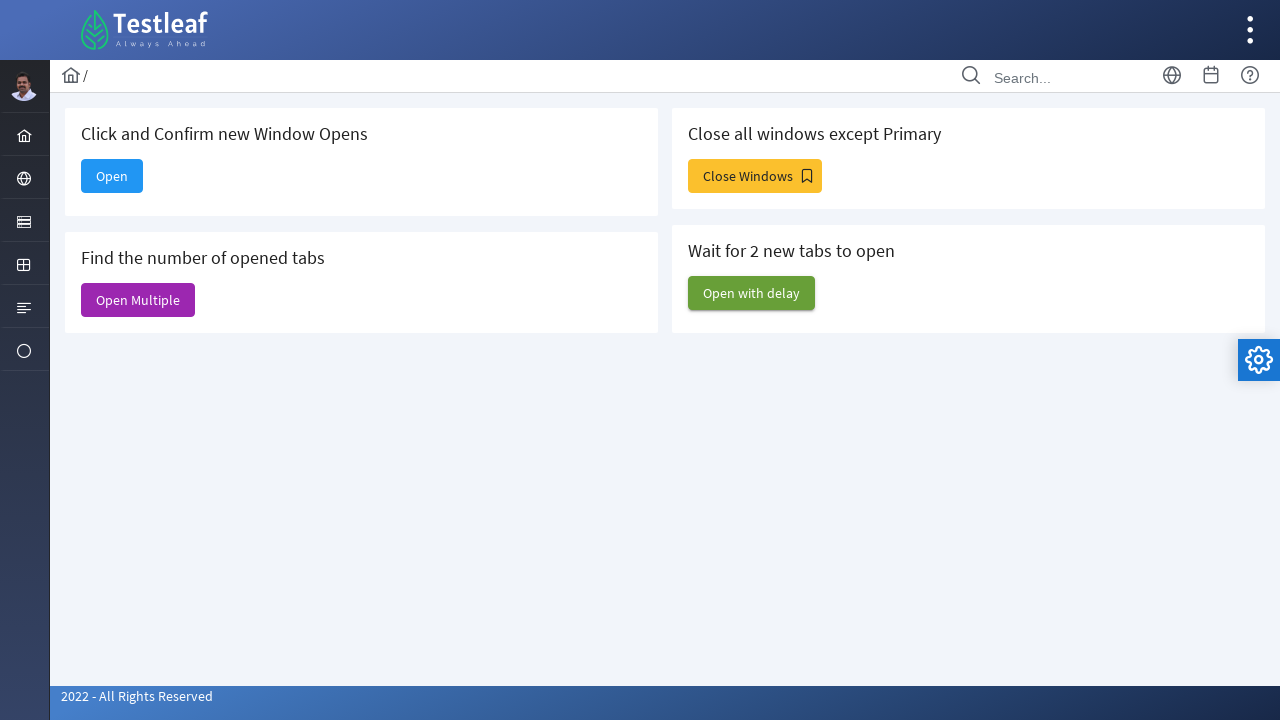

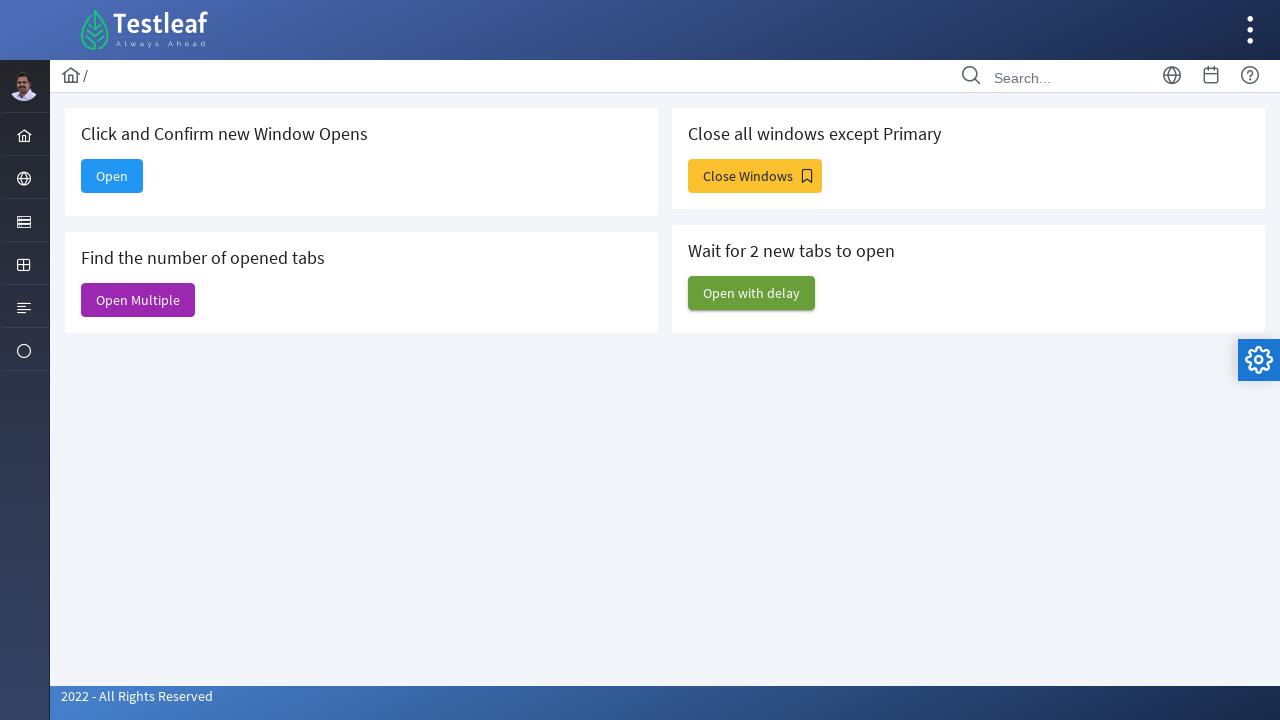